Tests filtering to display all items after viewing active and completed

Starting URL: https://demo.playwright.dev/todomvc

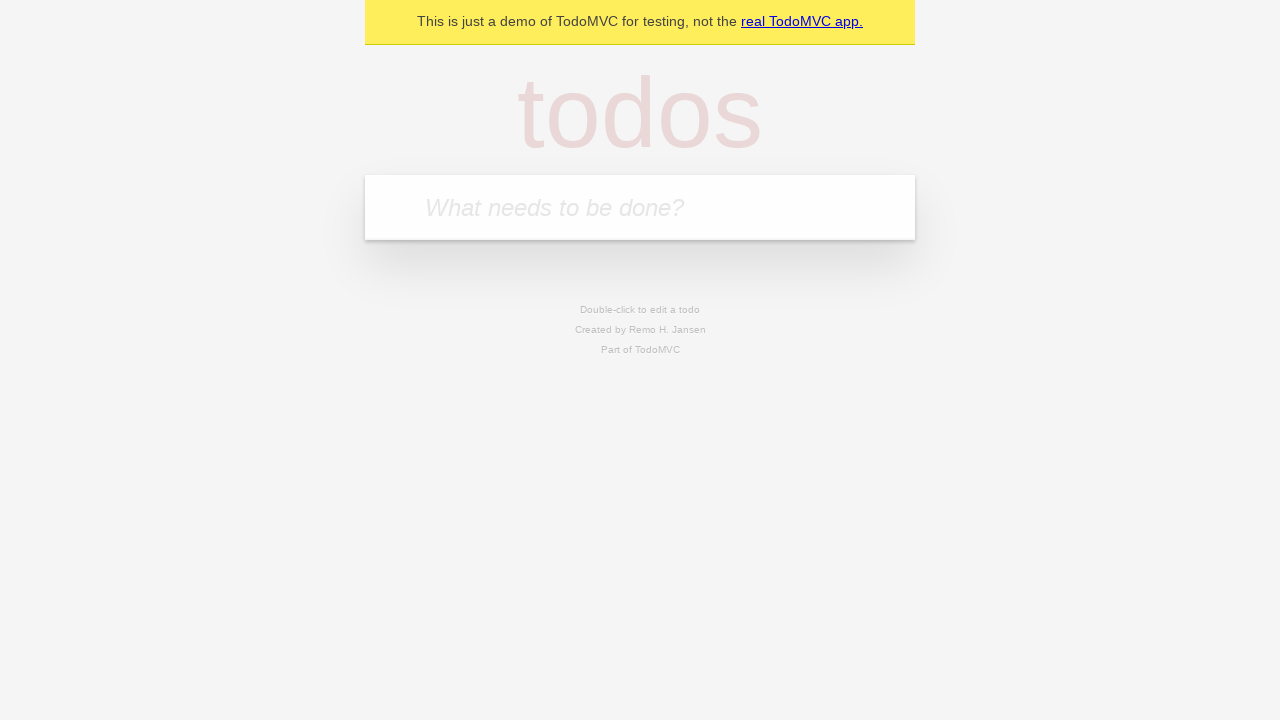

Filled todo input with 'buy some cheese' on internal:attr=[placeholder="What needs to be done?"i]
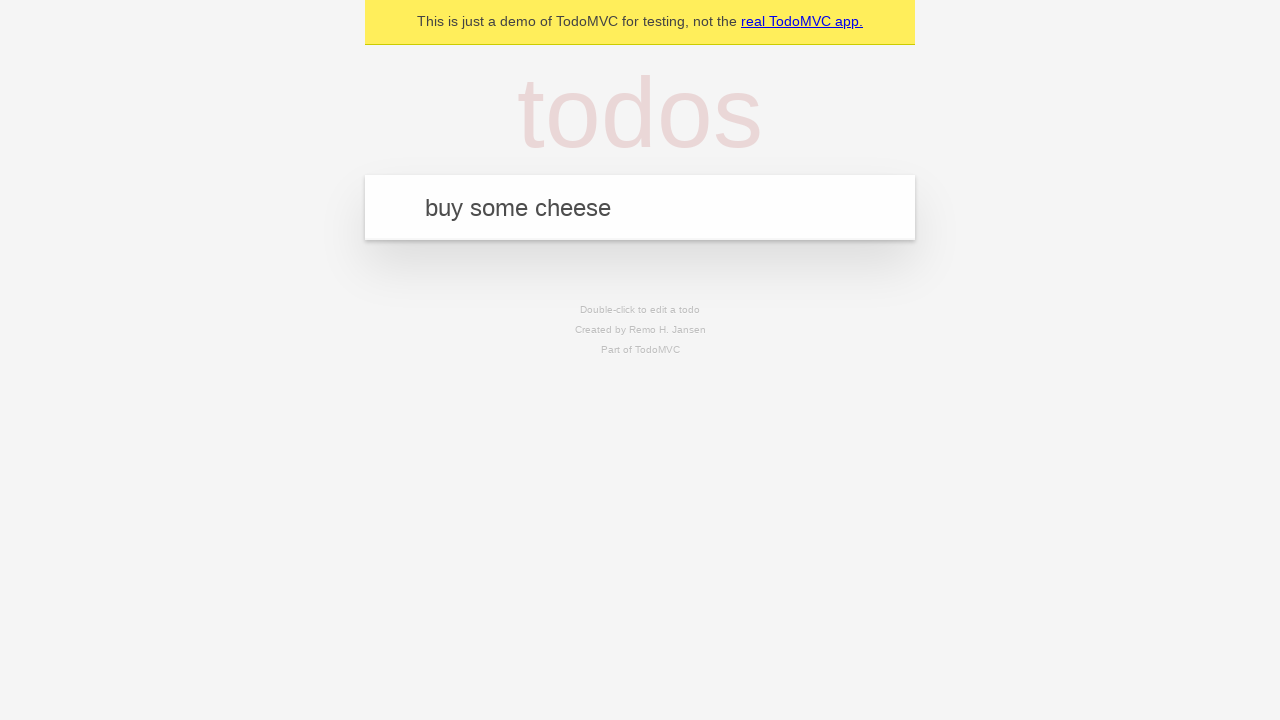

Pressed Enter to add first todo 'buy some cheese' on internal:attr=[placeholder="What needs to be done?"i]
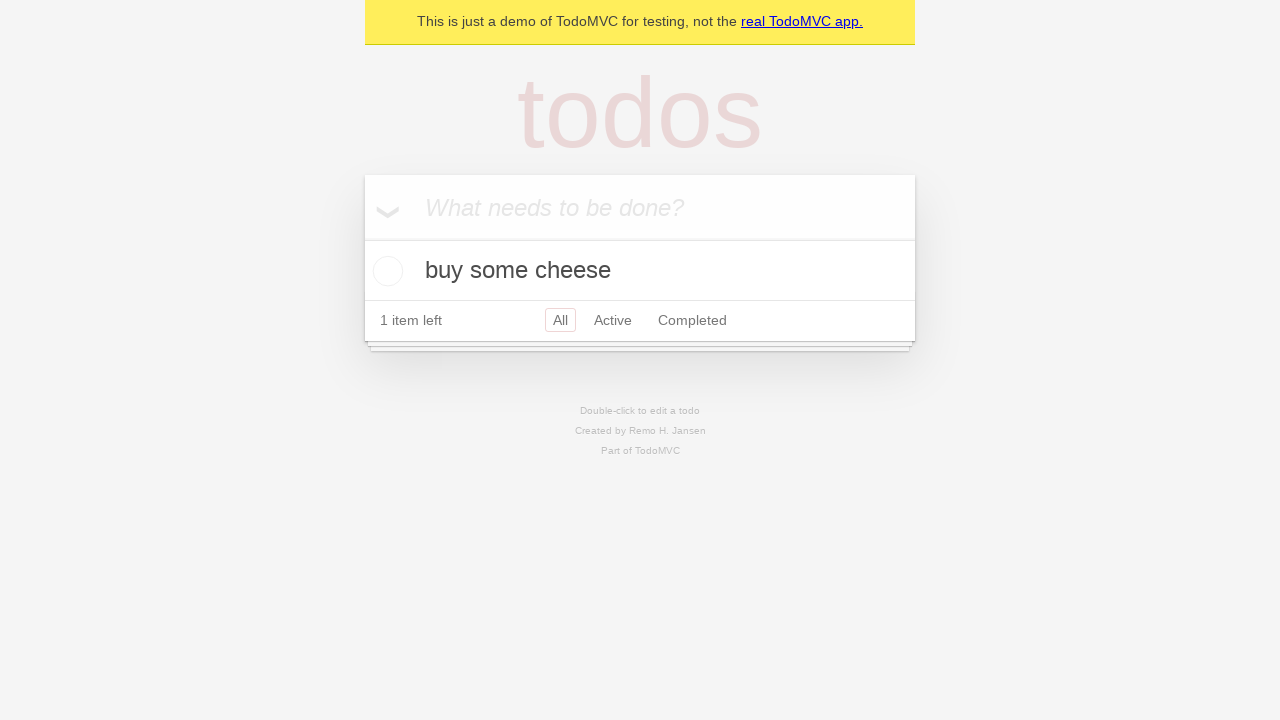

Filled todo input with 'feed the cat' on internal:attr=[placeholder="What needs to be done?"i]
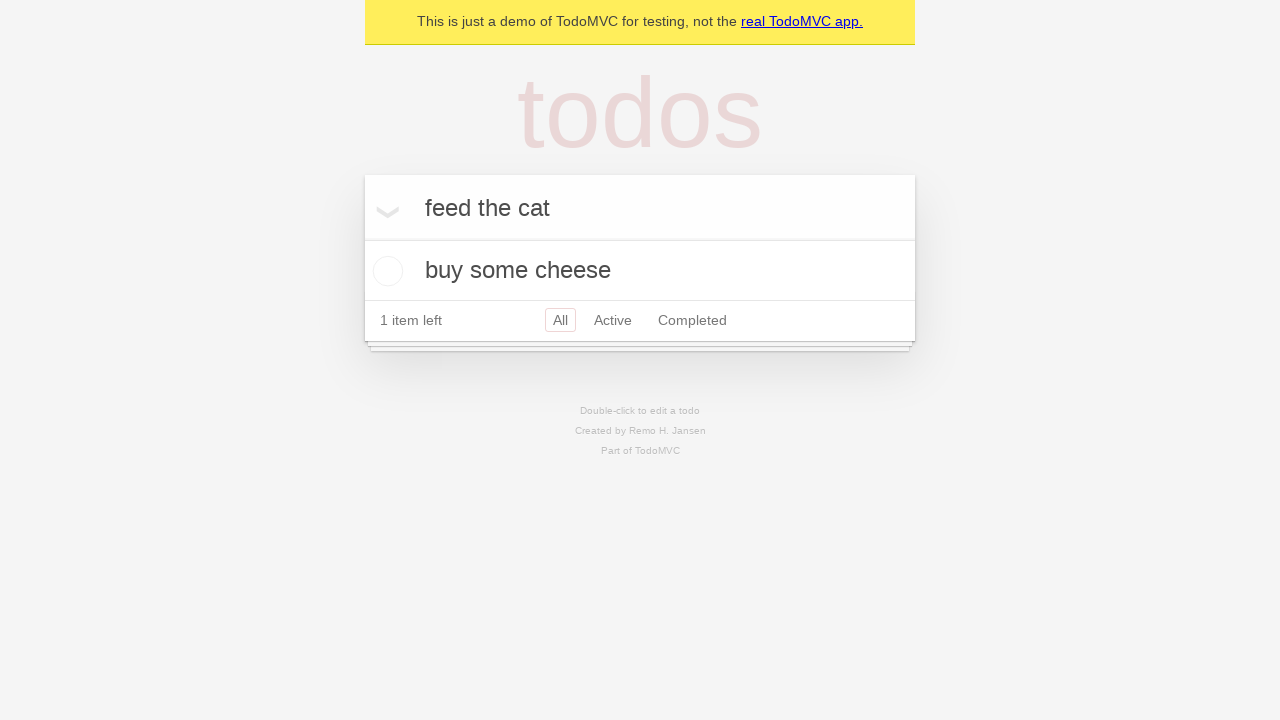

Pressed Enter to add second todo 'feed the cat' on internal:attr=[placeholder="What needs to be done?"i]
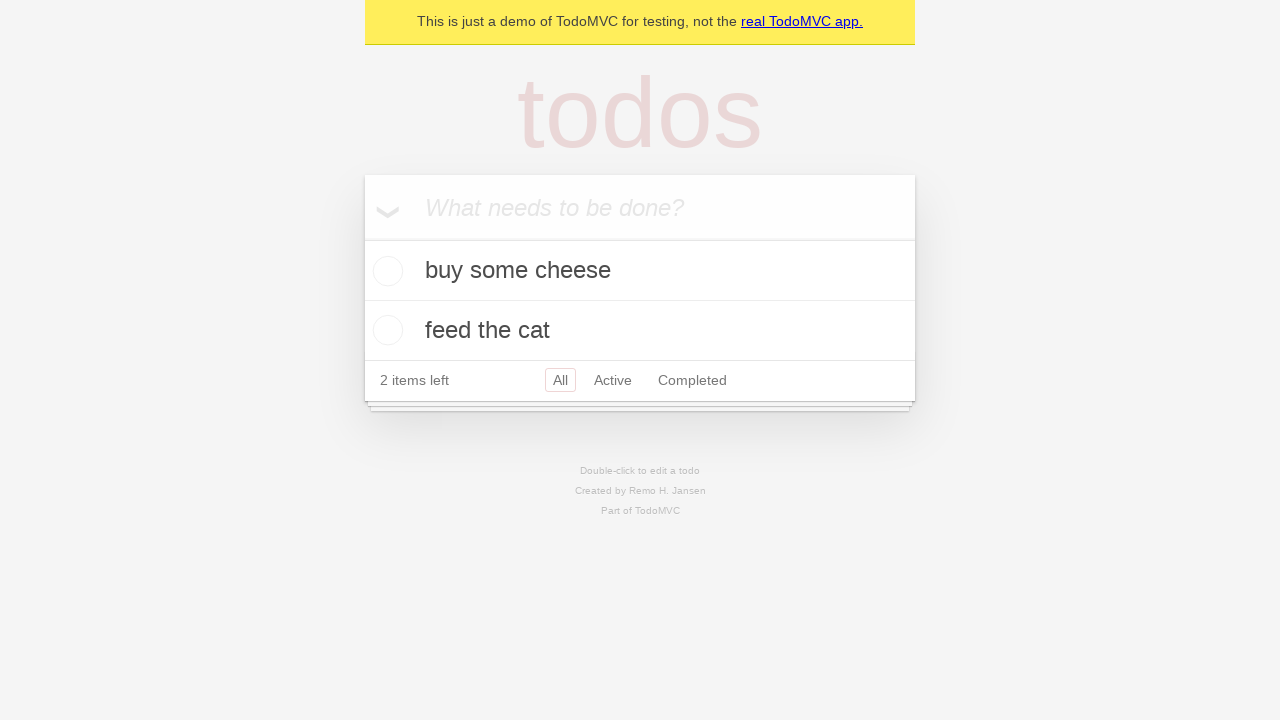

Filled todo input with 'book a doctors appointment' on internal:attr=[placeholder="What needs to be done?"i]
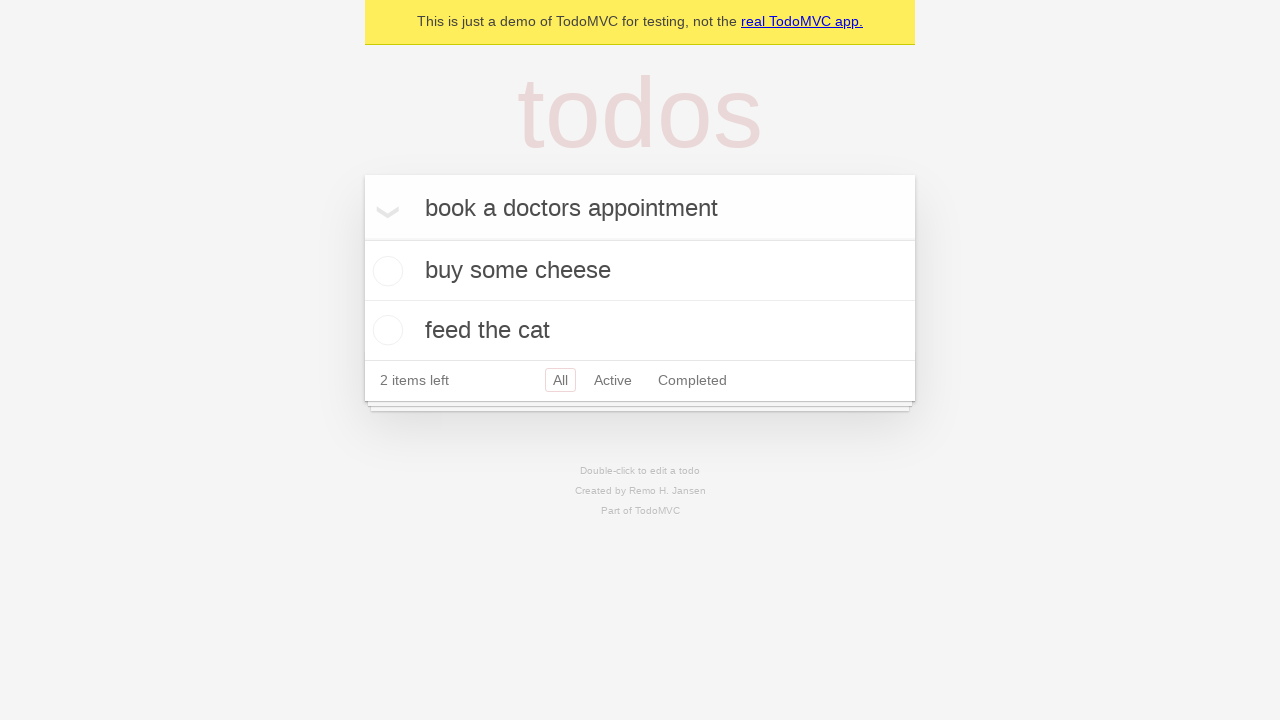

Pressed Enter to add third todo 'book a doctors appointment' on internal:attr=[placeholder="What needs to be done?"i]
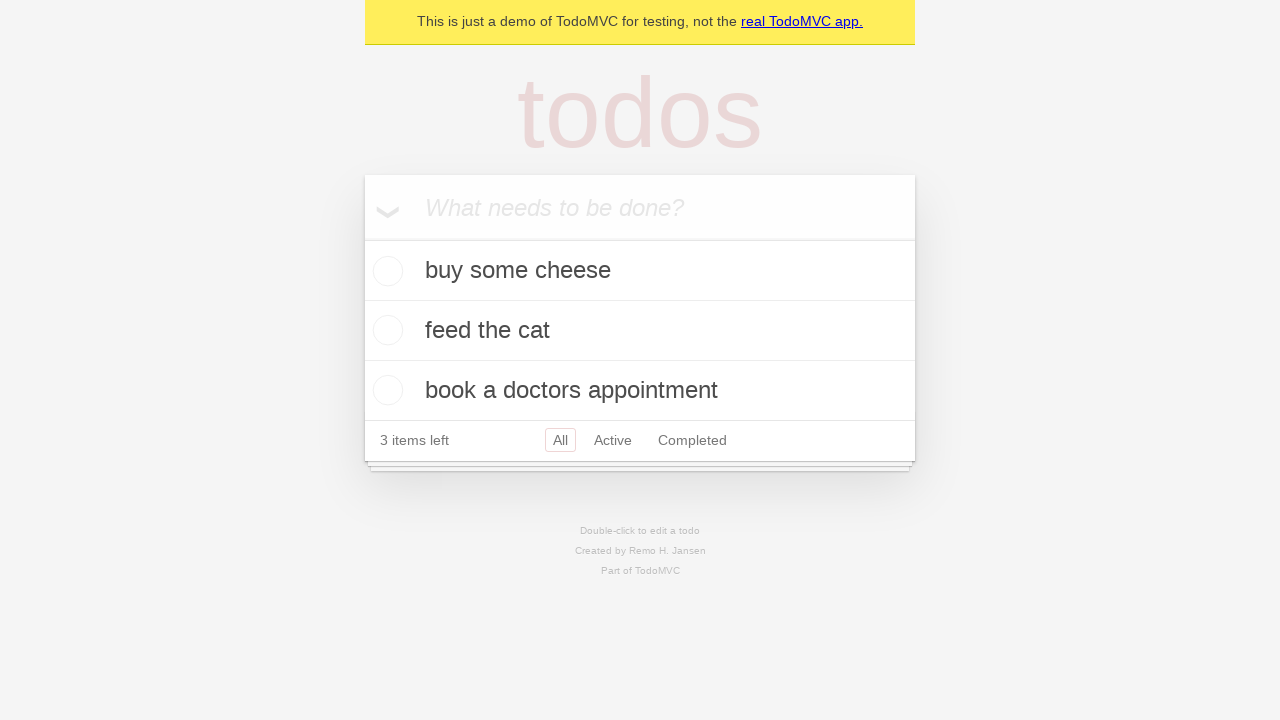

Checked the second todo item to mark it as completed at (385, 330) on internal:testid=[data-testid="todo-item"s] >> nth=1 >> internal:role=checkbox
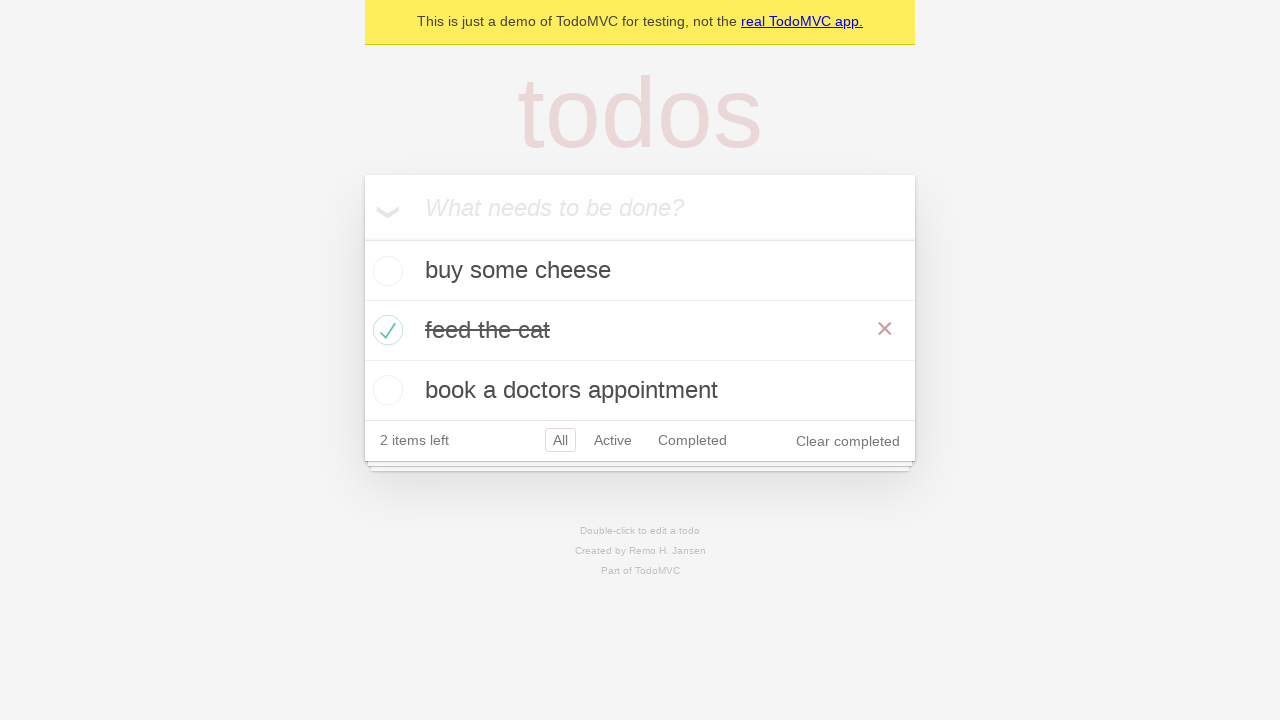

Clicked Active filter to display only active todos at (613, 440) on internal:role=link[name="Active"i]
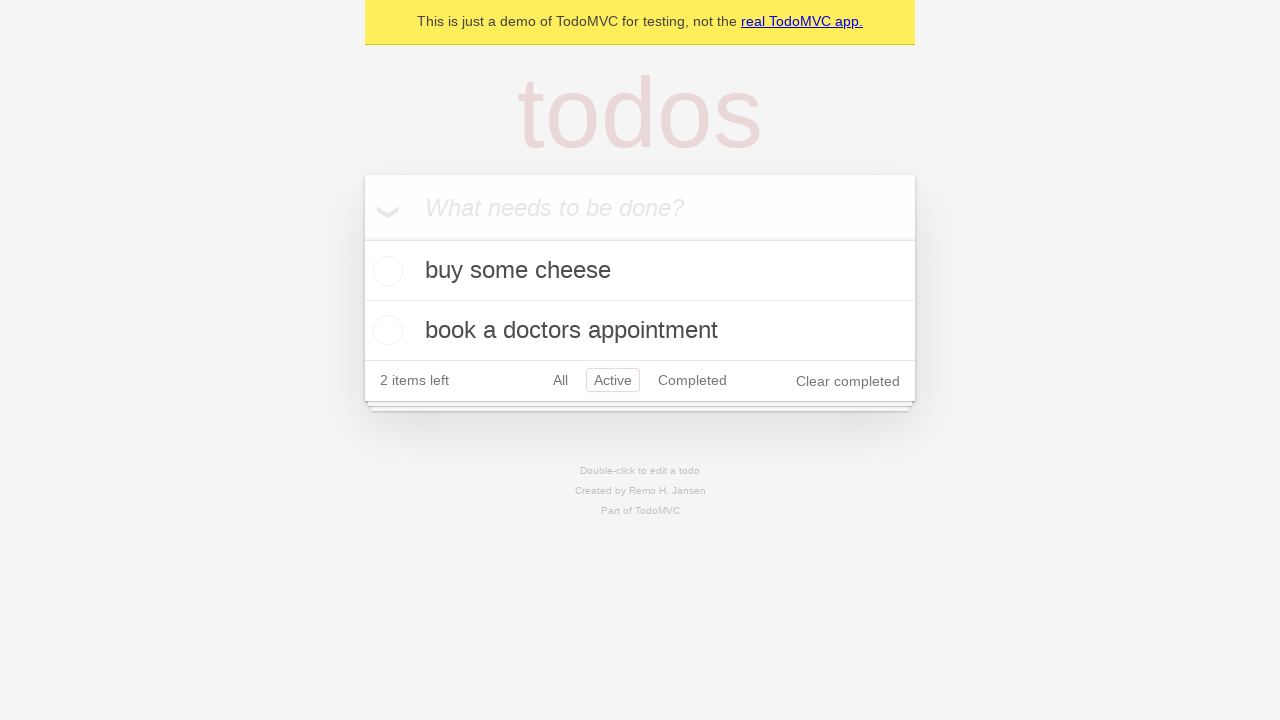

Clicked Completed filter to display only completed todos at (692, 380) on internal:role=link[name="Completed"i]
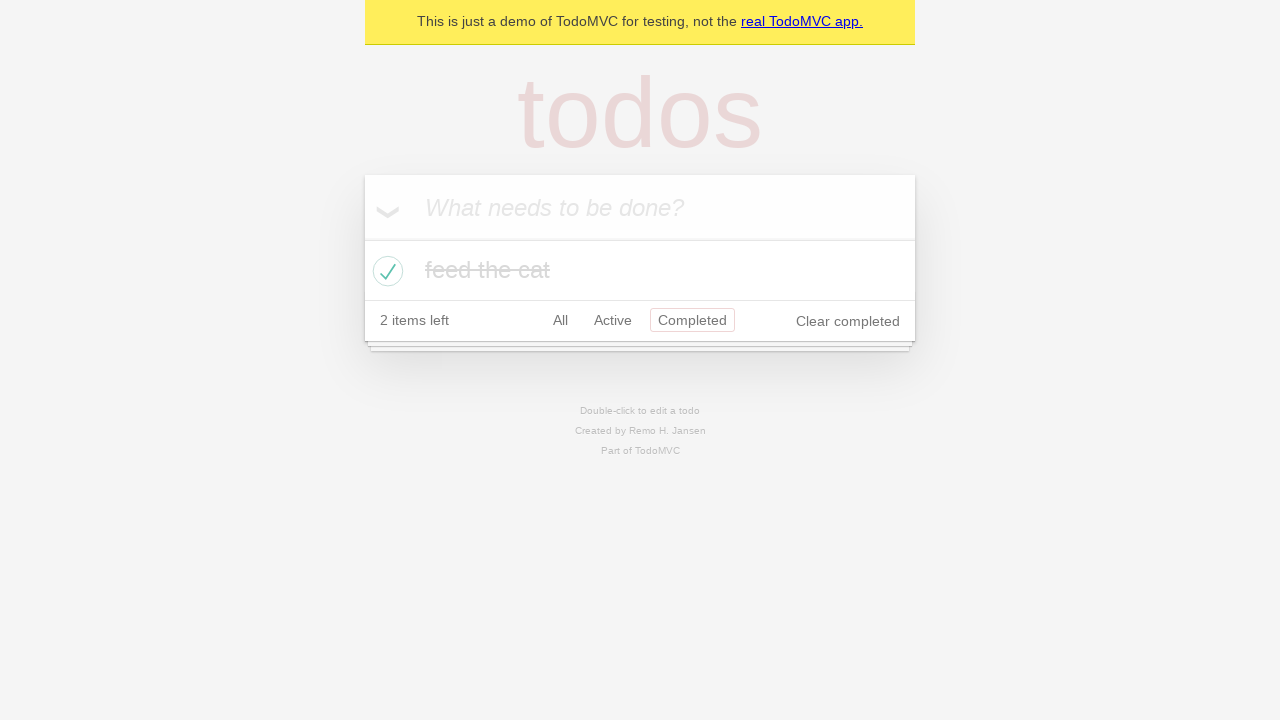

Clicked All filter to display all todos at (560, 320) on internal:role=link[name="All"i]
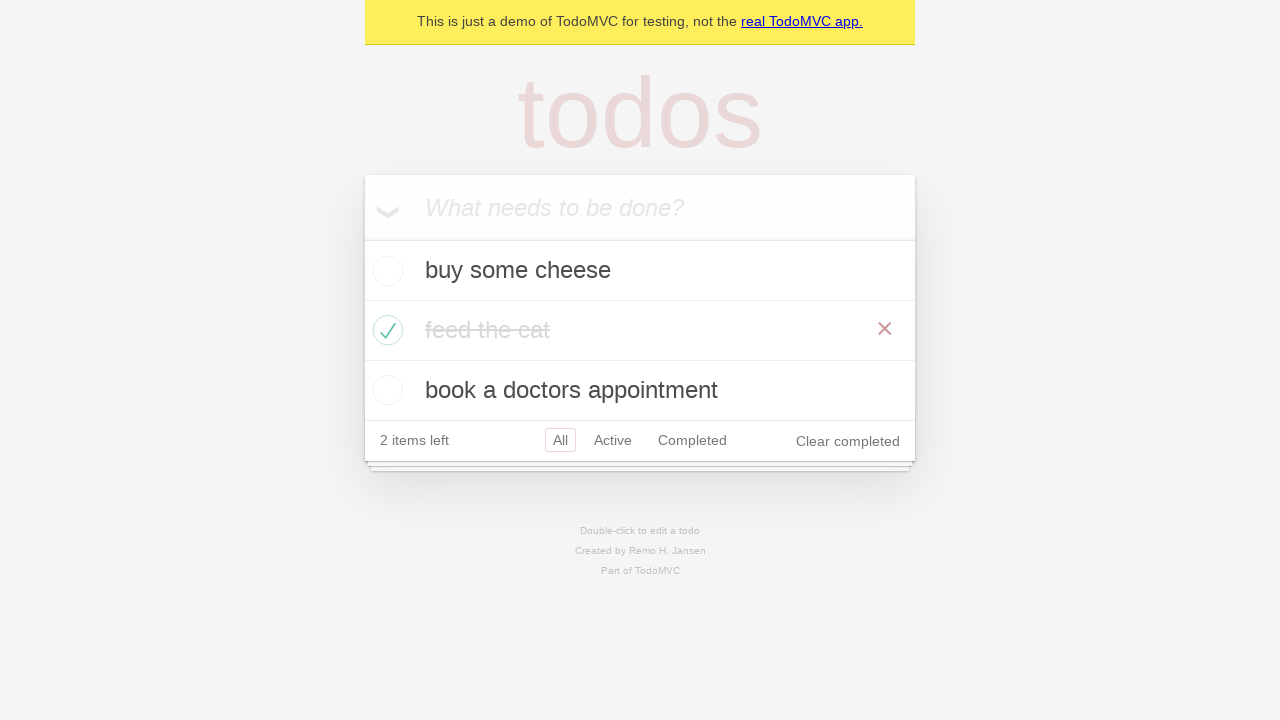

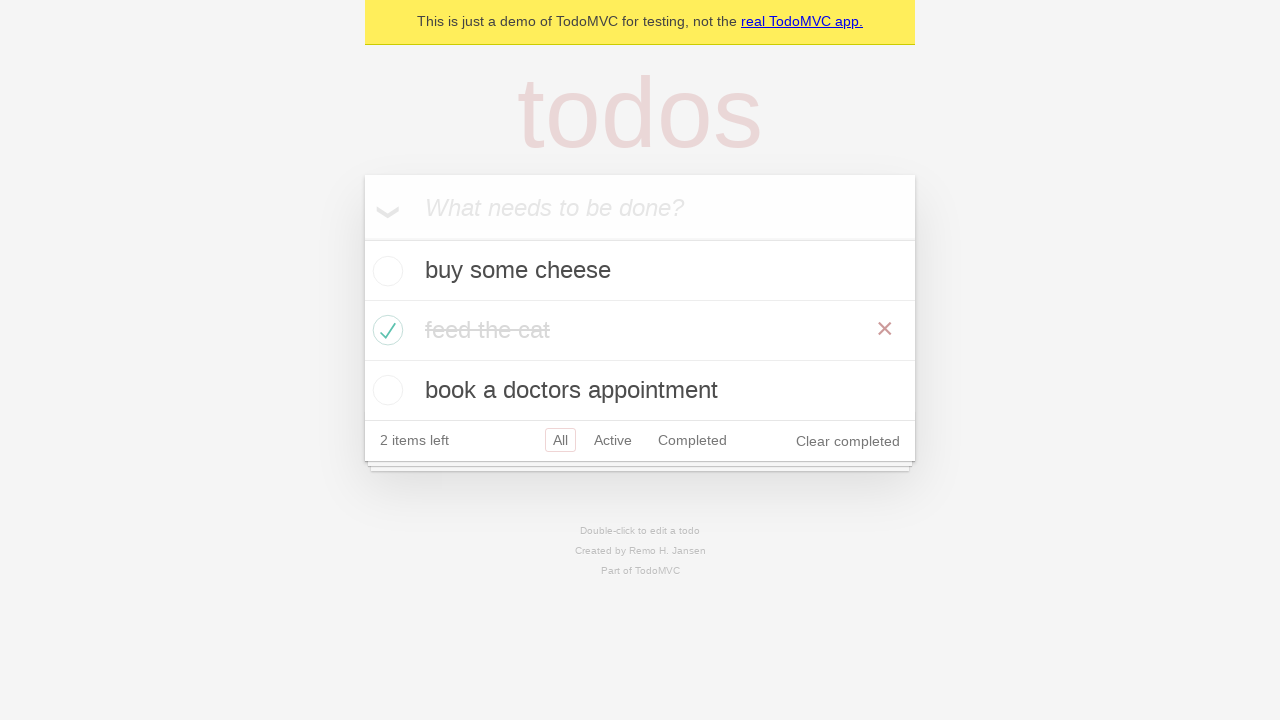